Tests form submission with name and date fields, verifying successful validation with date 31/12/2004

Starting URL: https://elenarivero.github.io/ejercicio3/index.html

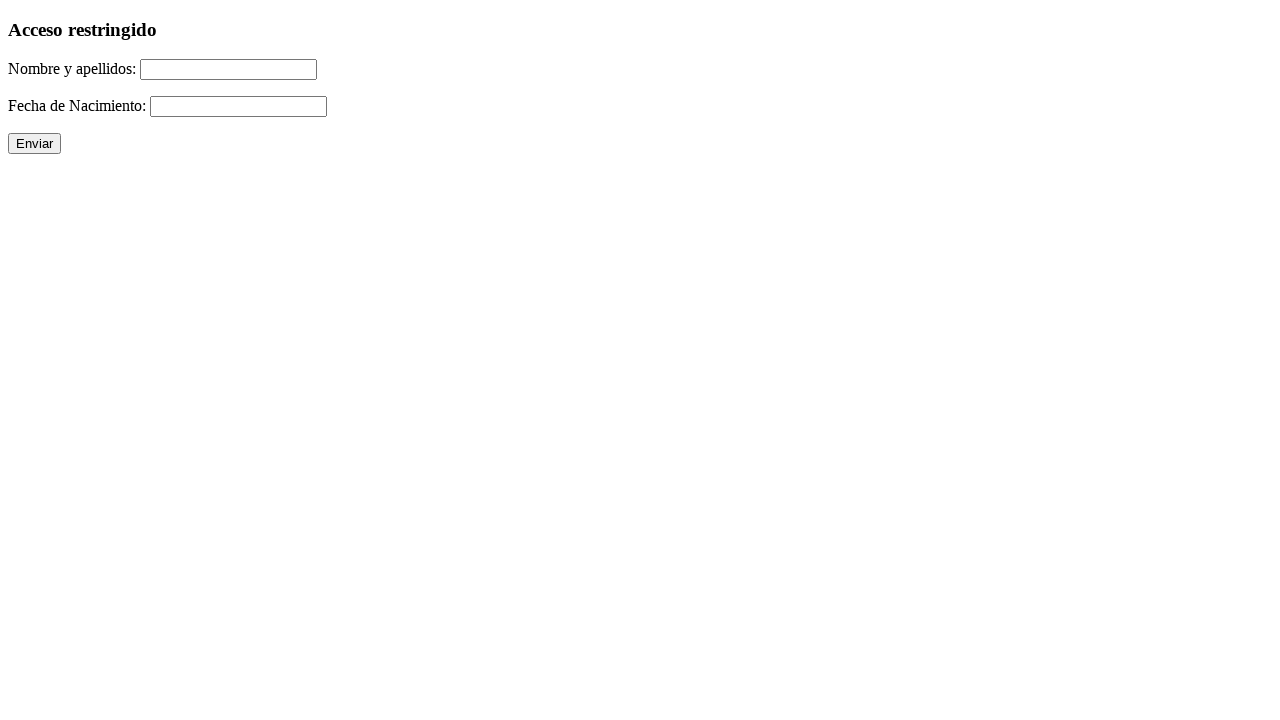

Filled name field with 'Amaro Suarez' on #nomap
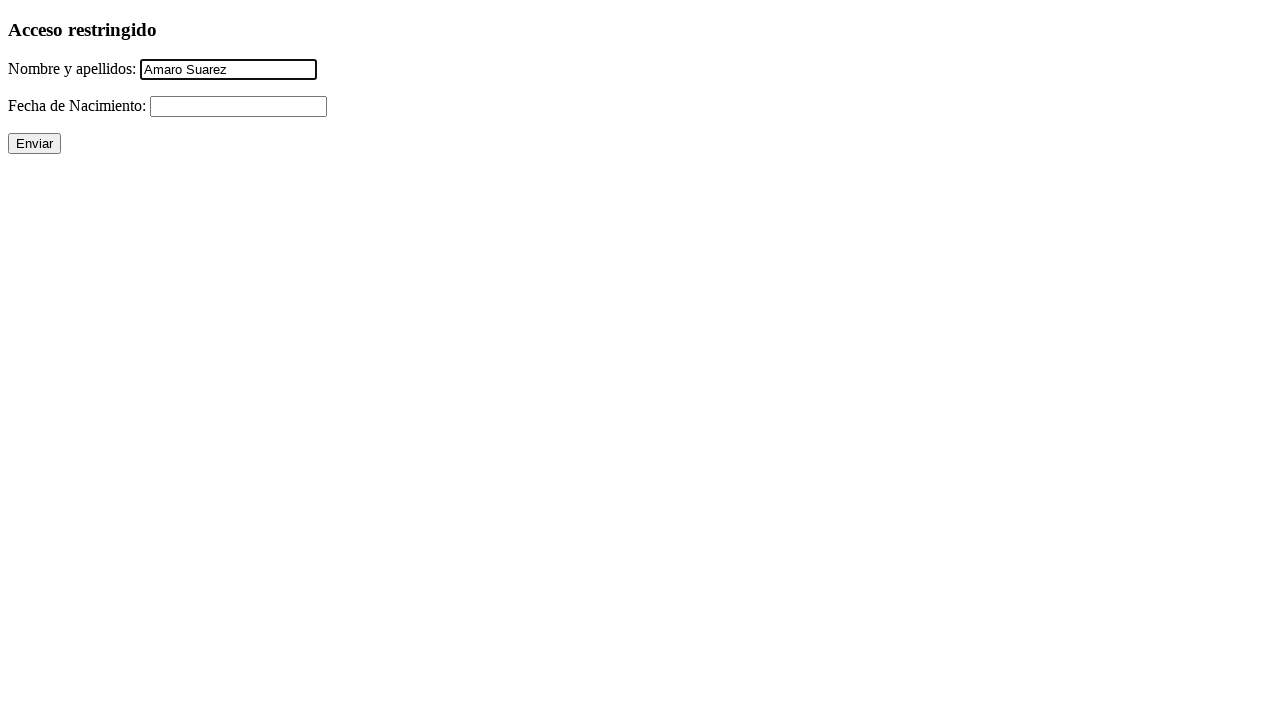

Filled date field with '31/12/2004' on #fecha
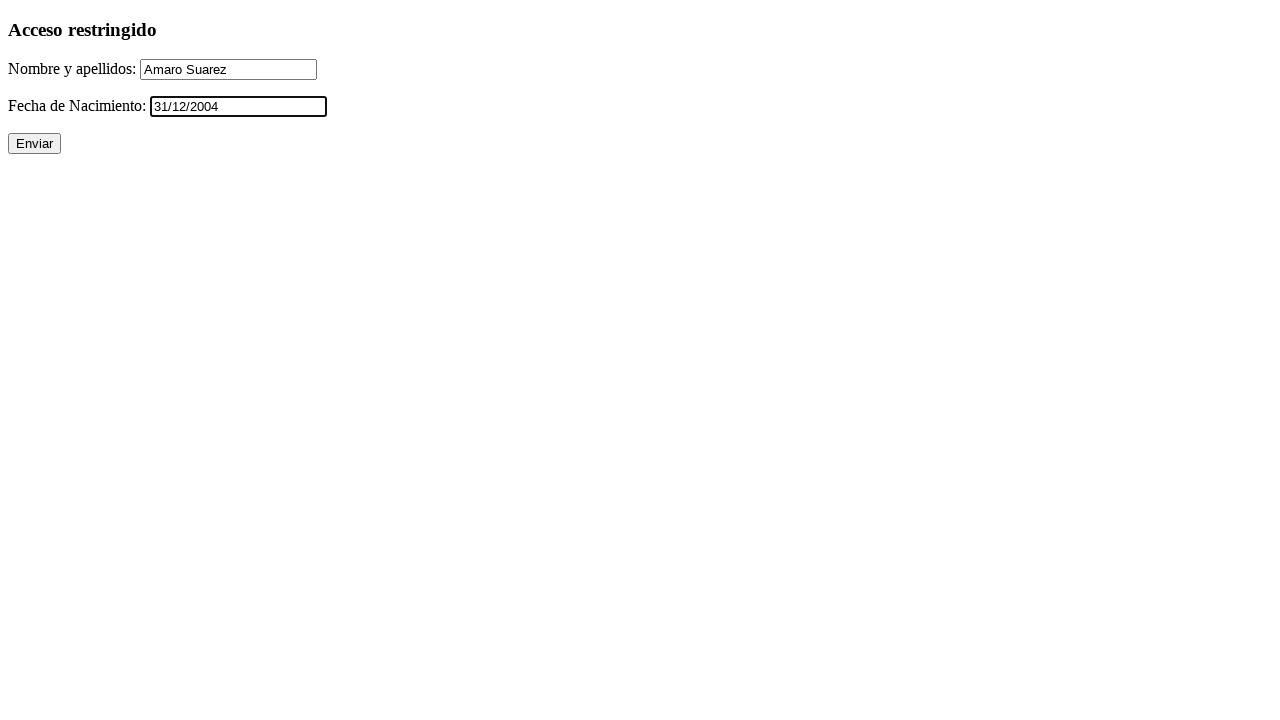

Clicked submit button to validate form at (34, 144) on xpath=//p/input[@type='submit']
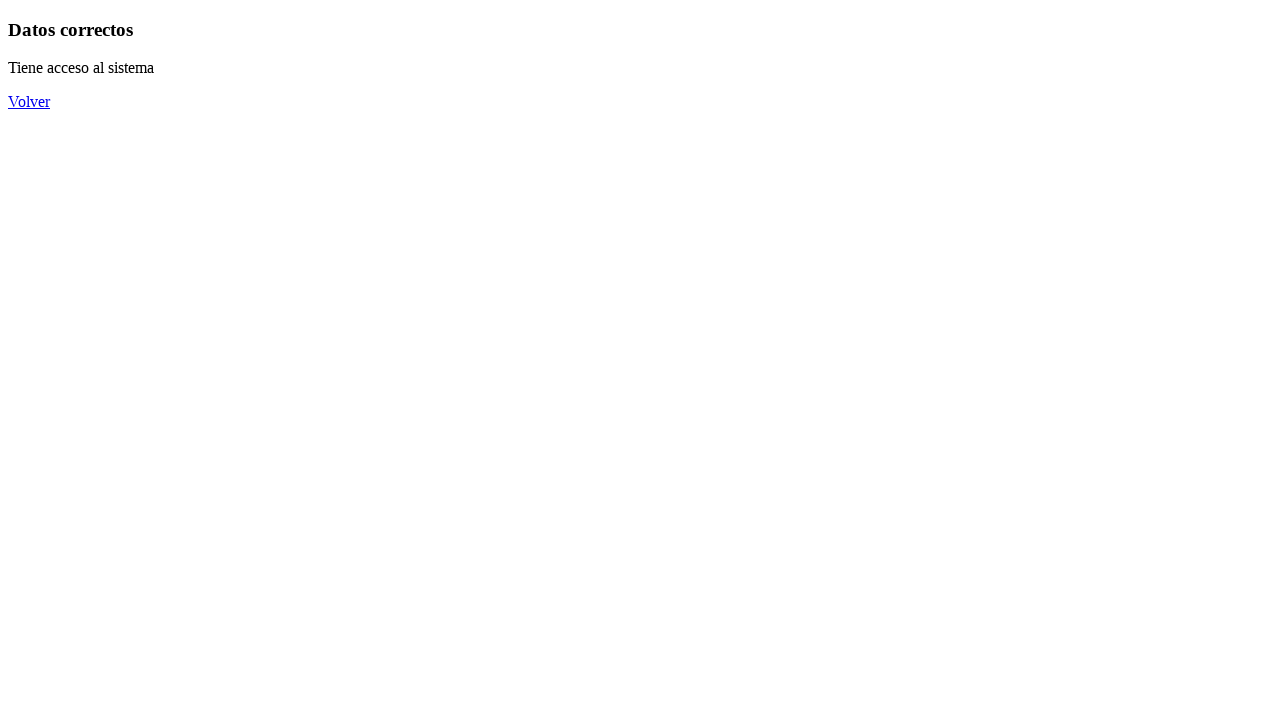

Form validation completed and result heading appeared
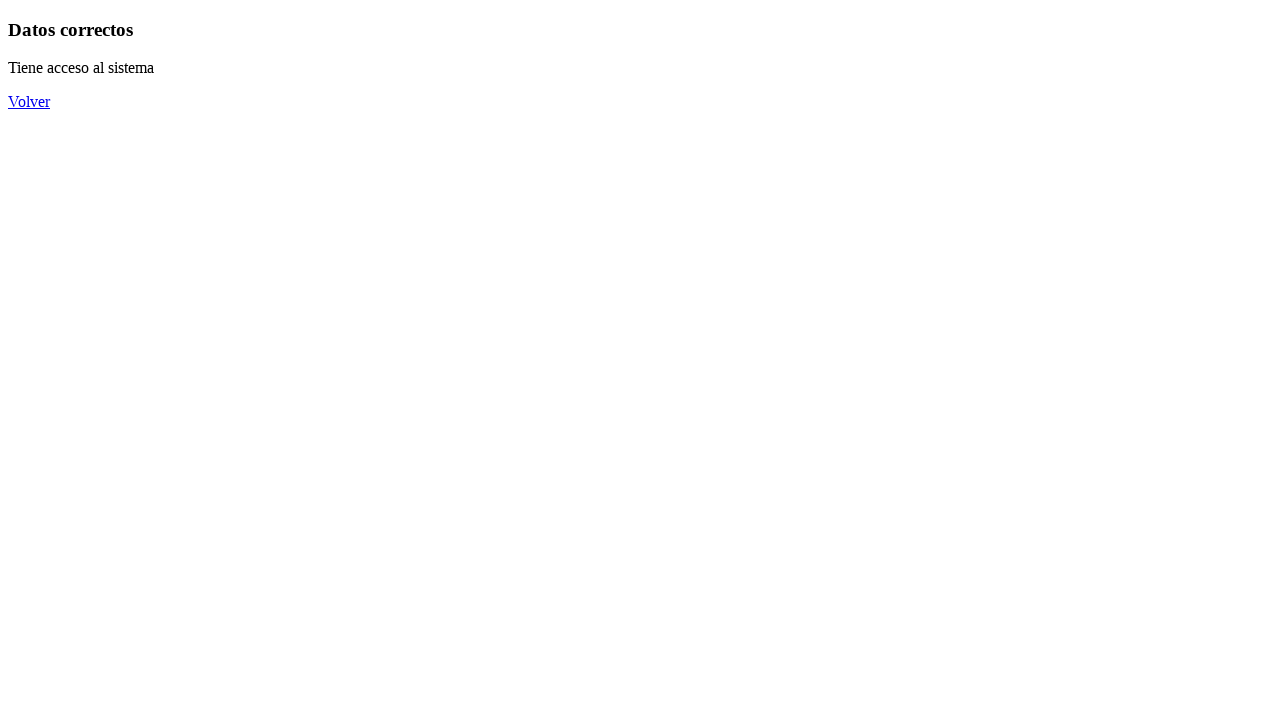

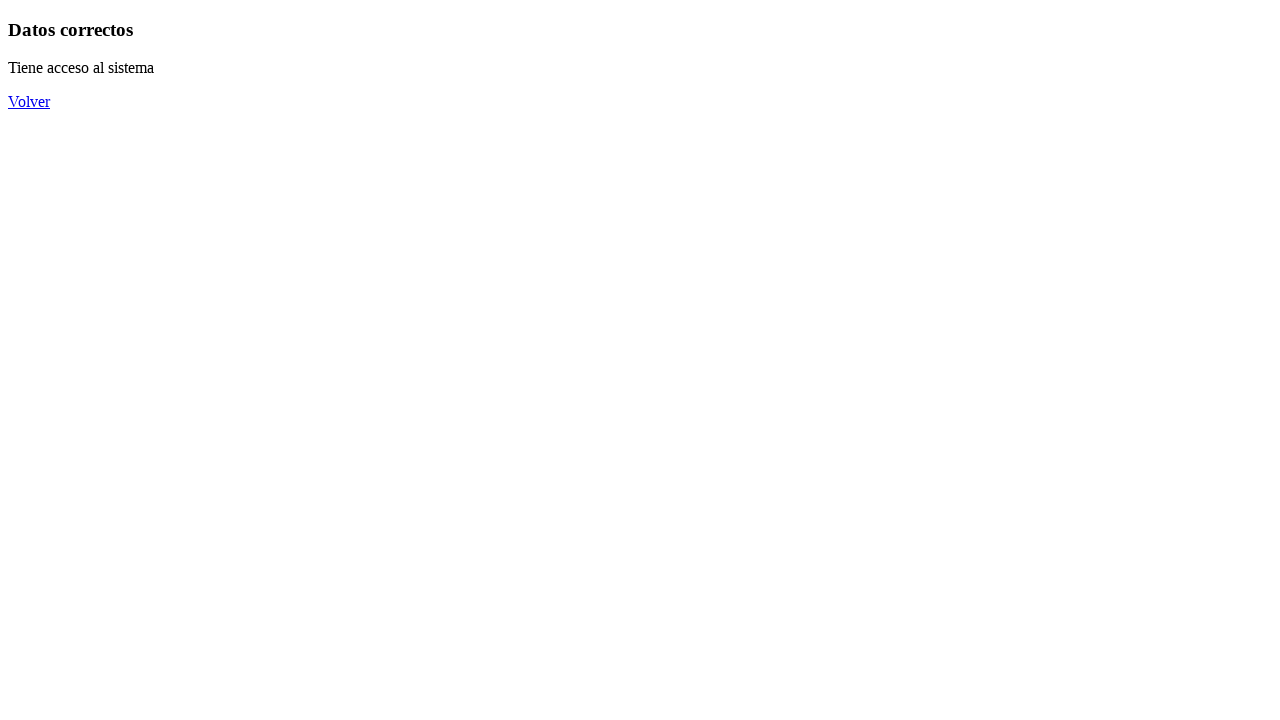